Tests waiting for images to load on a page by waiting for a "Done!" text to appear, then verifying an image element is present

Starting URL: https://bonigarcia.dev/selenium-webdriver-java/loading-images.html

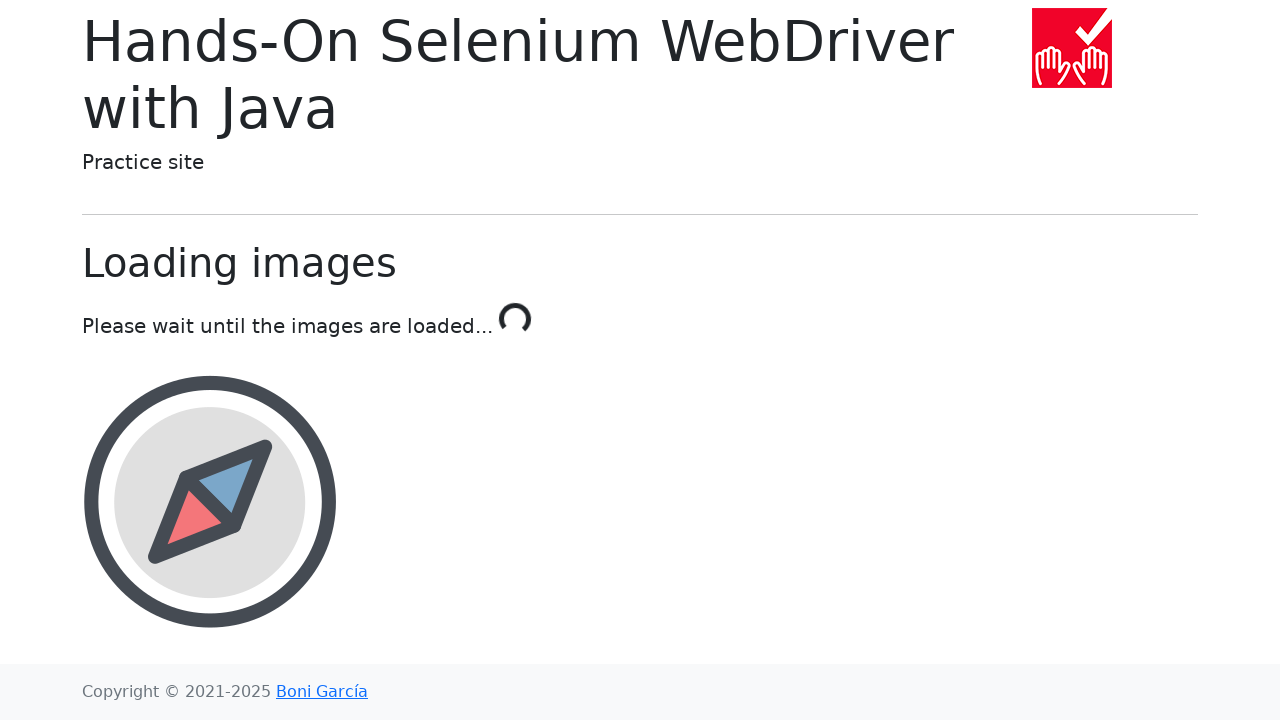

Navigated to loading images page
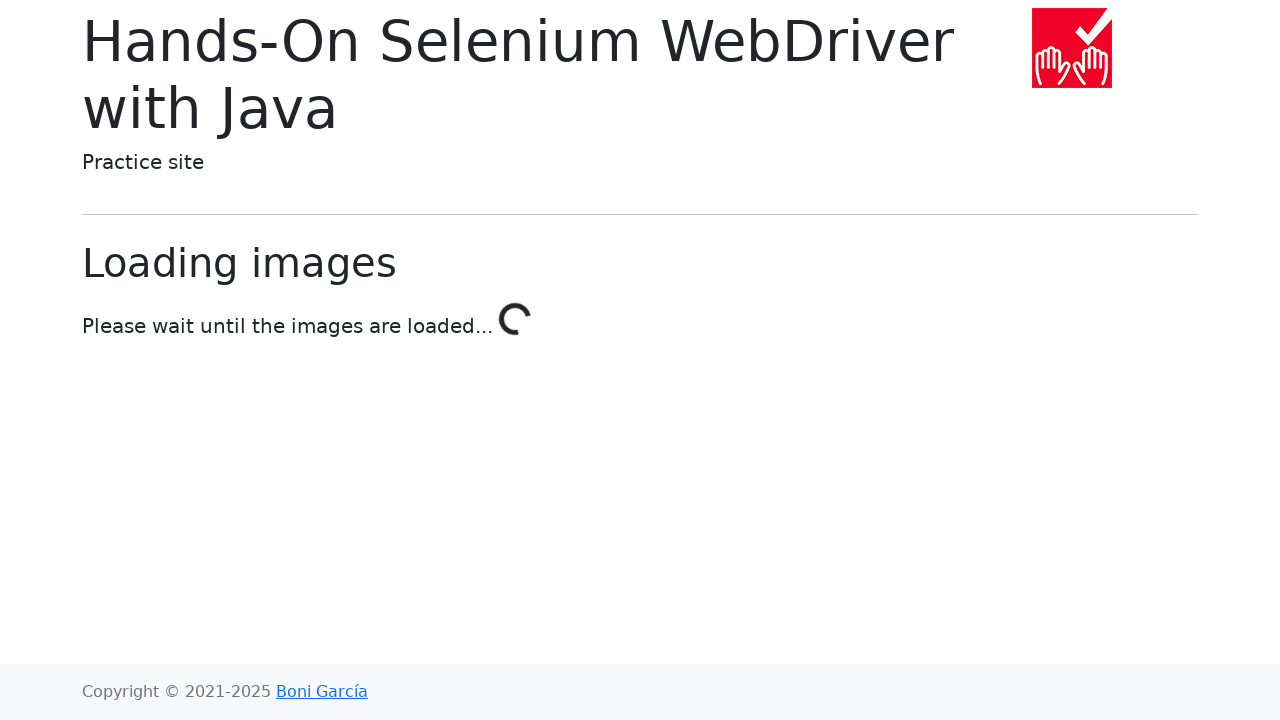

Waited for loading text to show 'Done!'
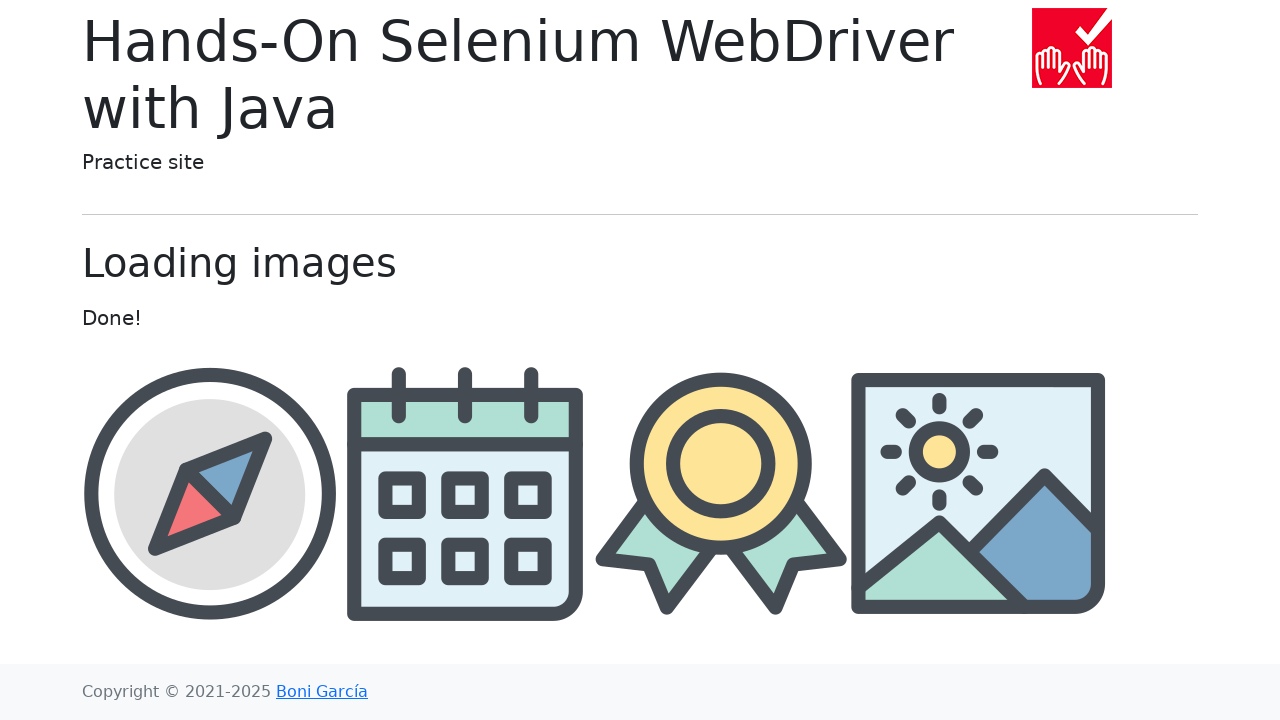

Verified award image element is present
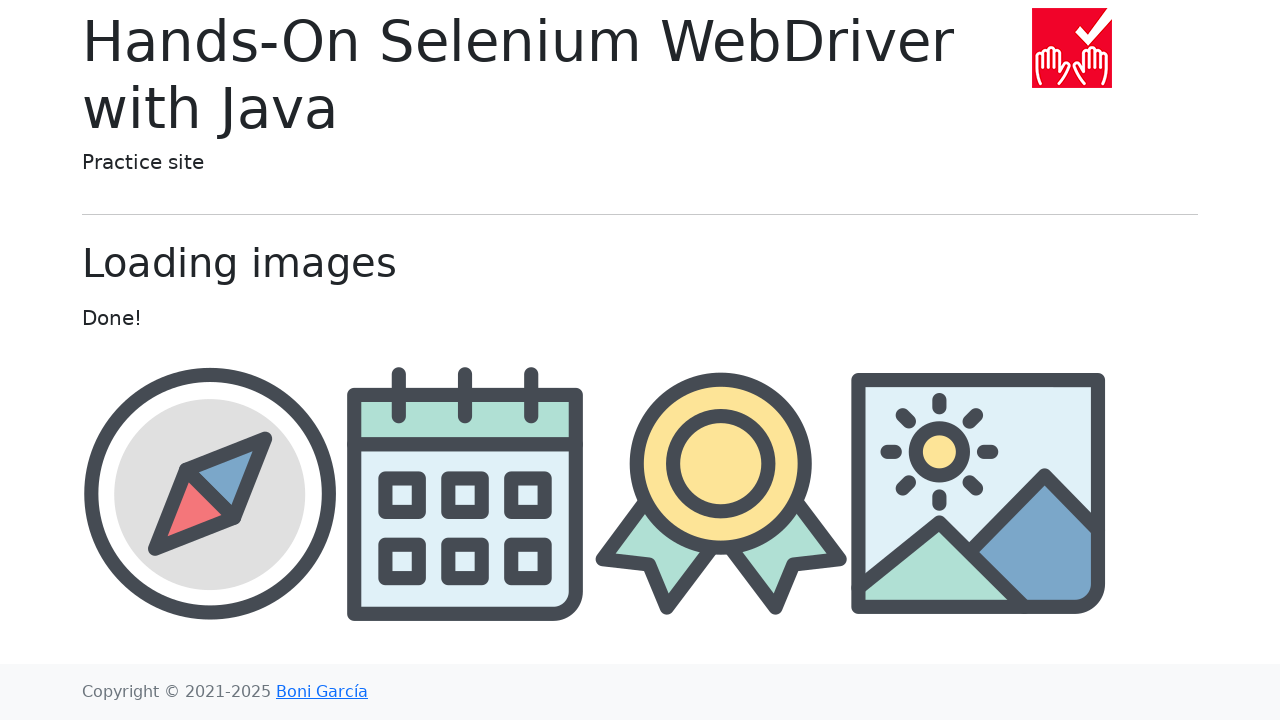

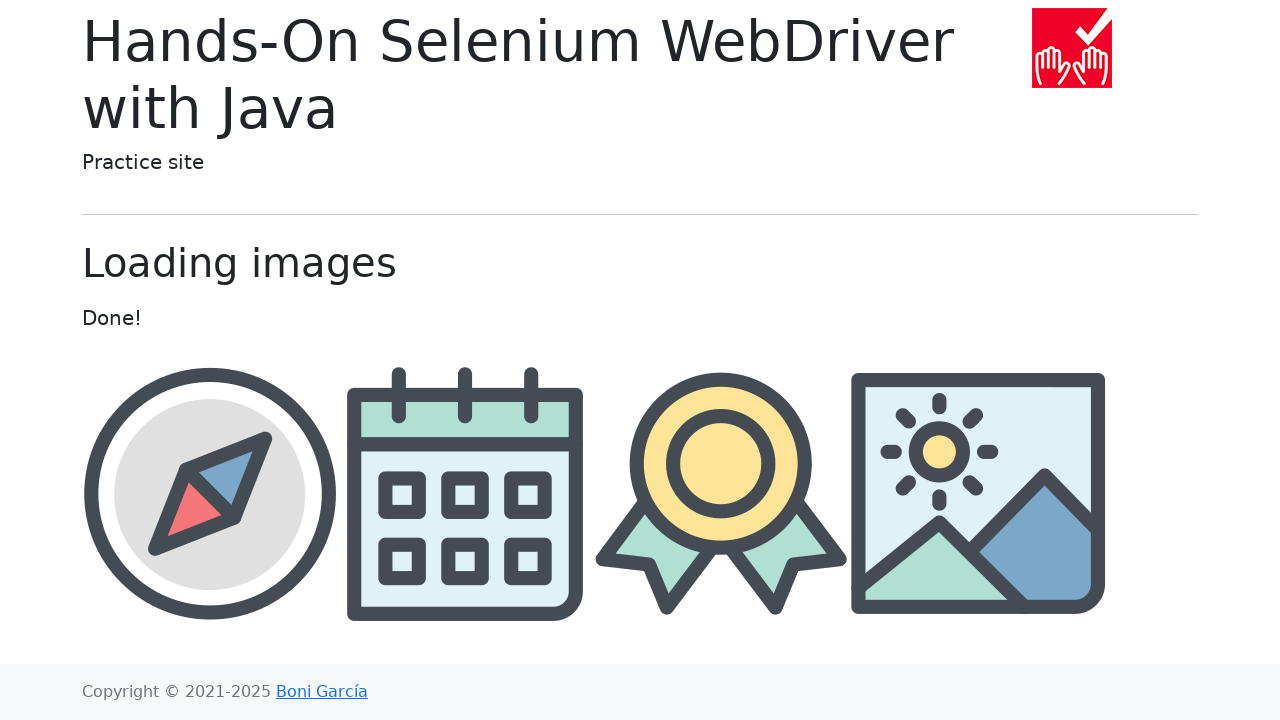